Demonstrates browser navigation commands by navigating to YouTube, refreshing the page, going back in history, and then going forward in history.

Starting URL: https://www.youtube.com/

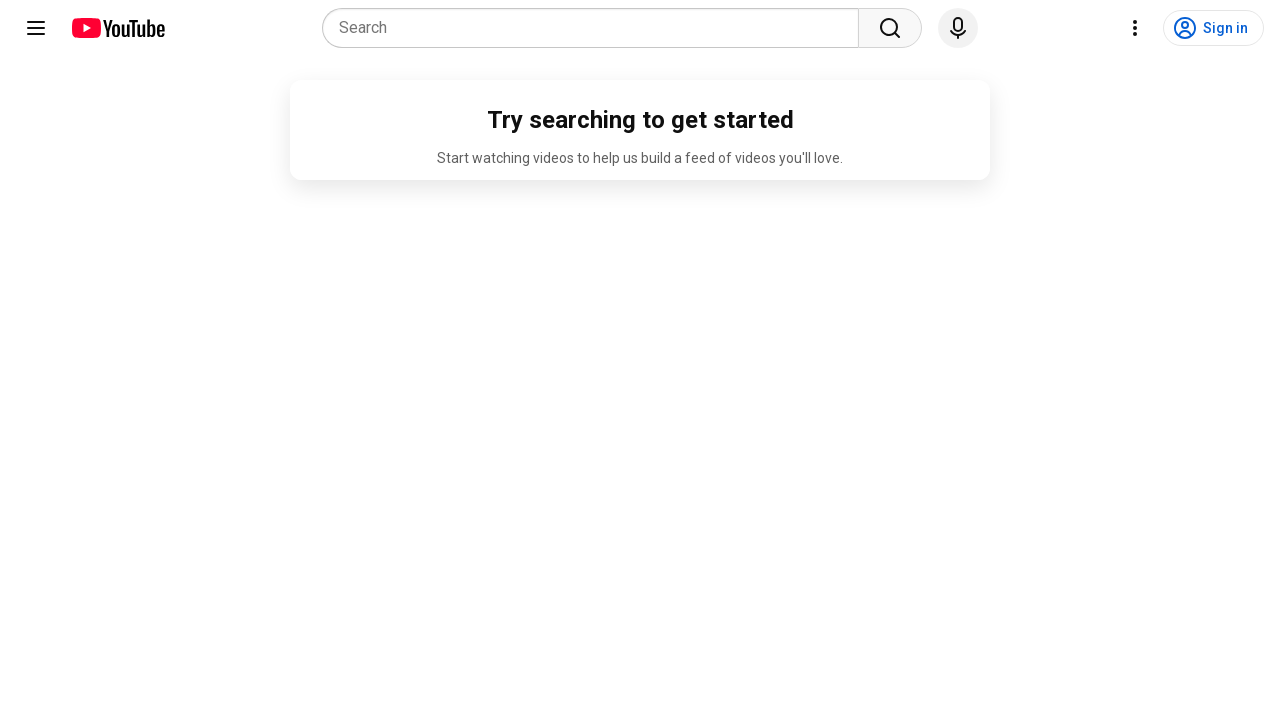

Refreshed the YouTube page
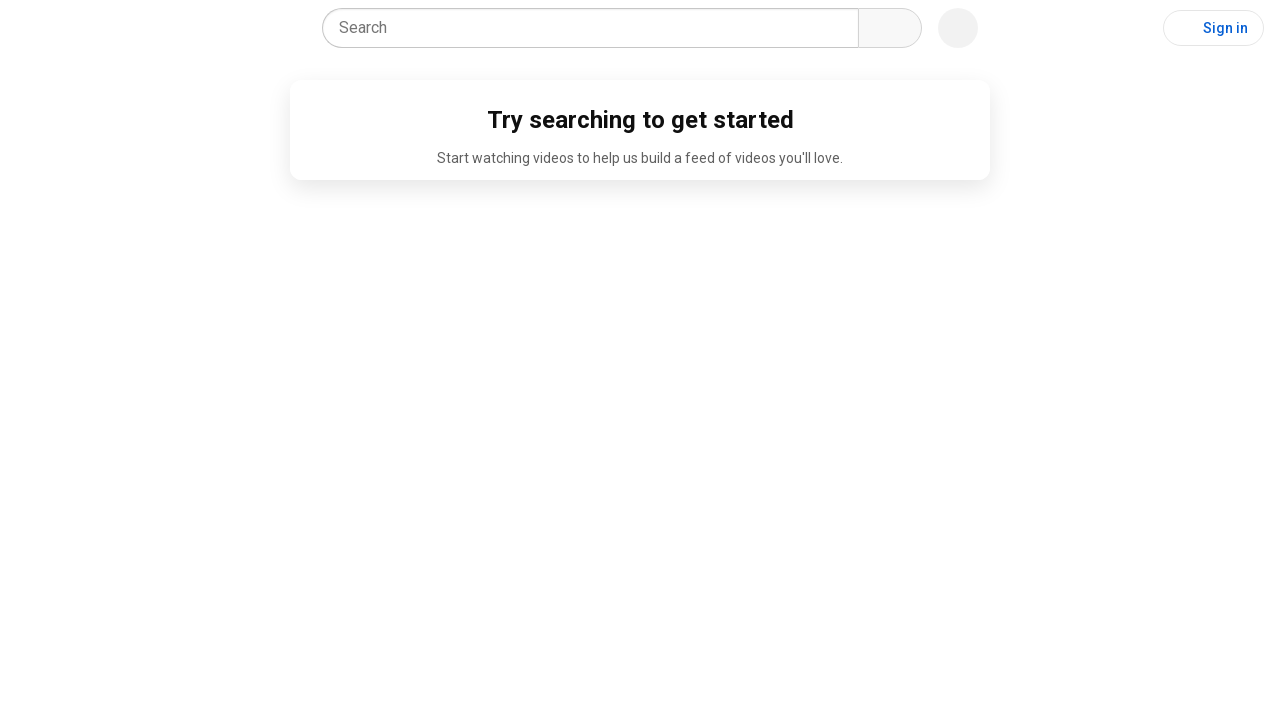

Navigated back in browser history
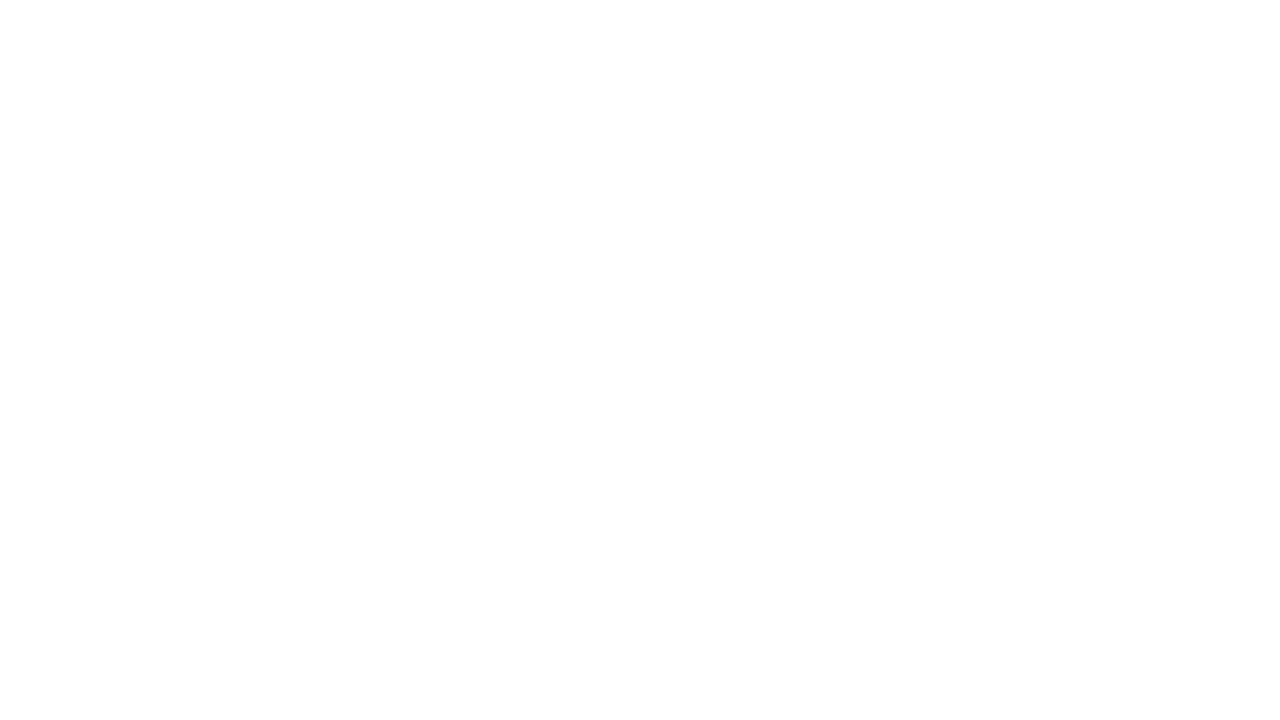

Navigated forward in browser history
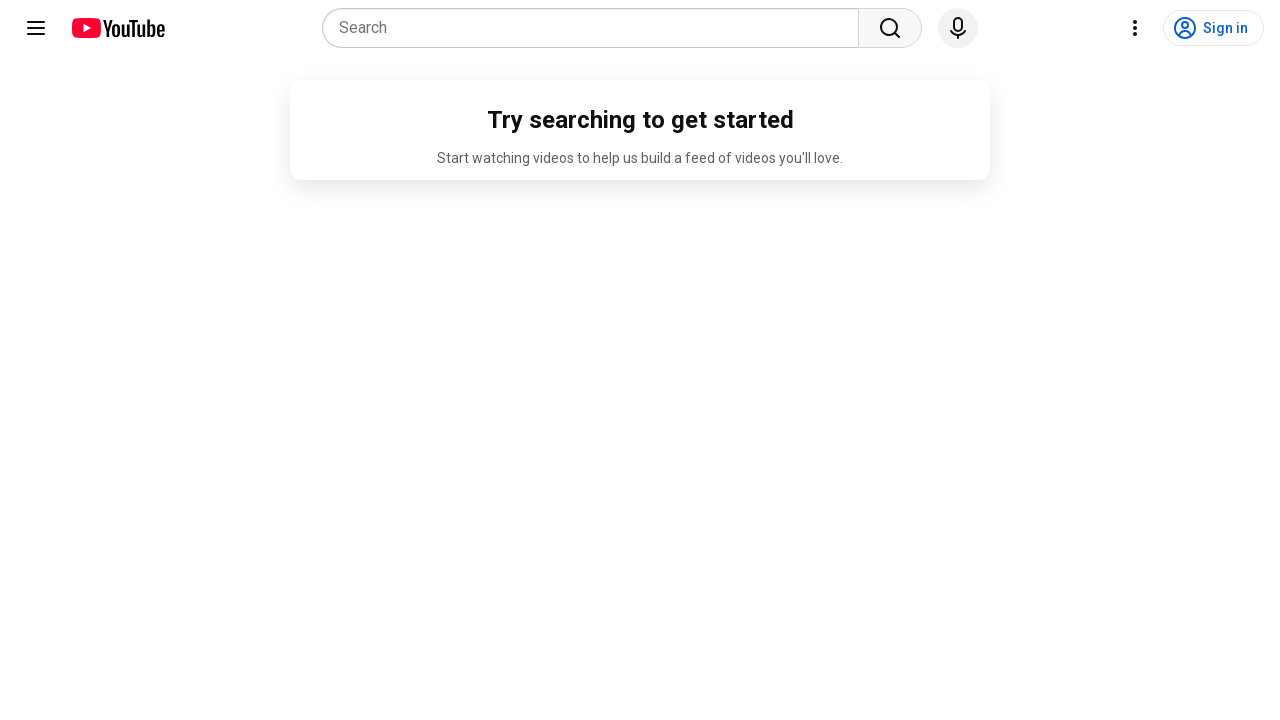

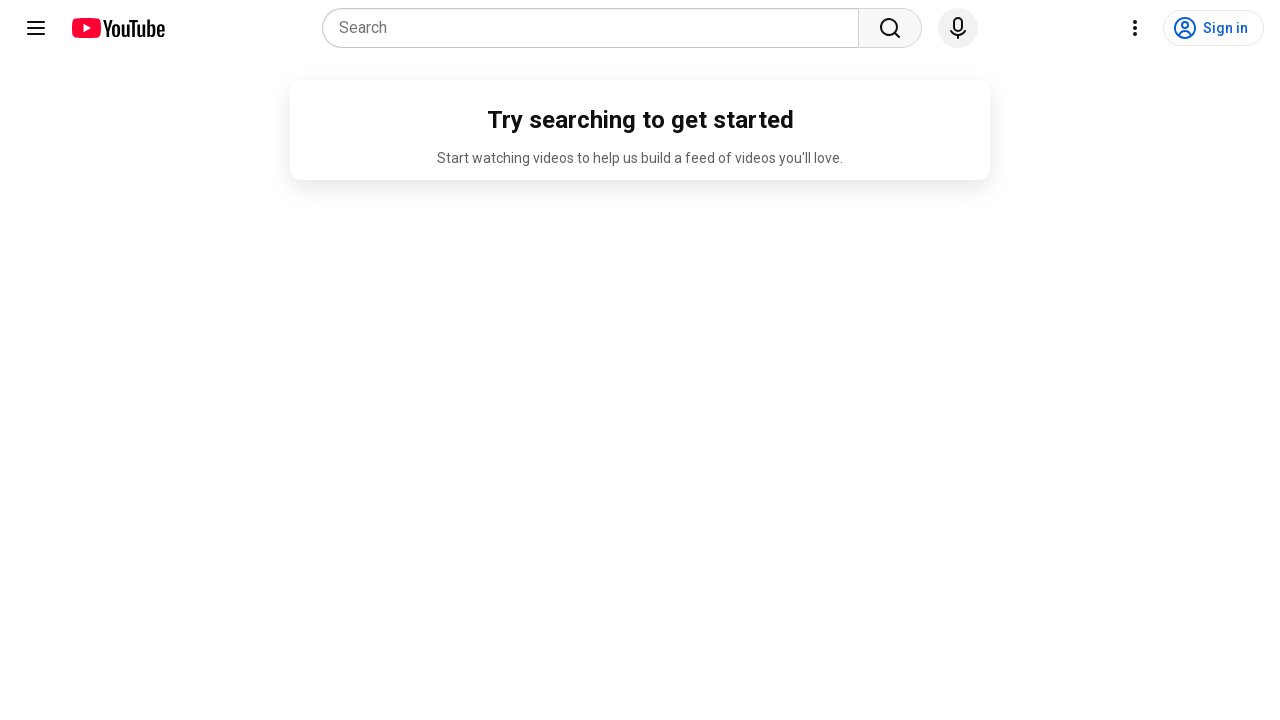